Tests various form controls including checkboxes, radio buttons to check element states, and a passenger count dropdown with multiple clicks to increase the count

Starting URL: https://rahulshettyacademy.com/dropdownsPractise/

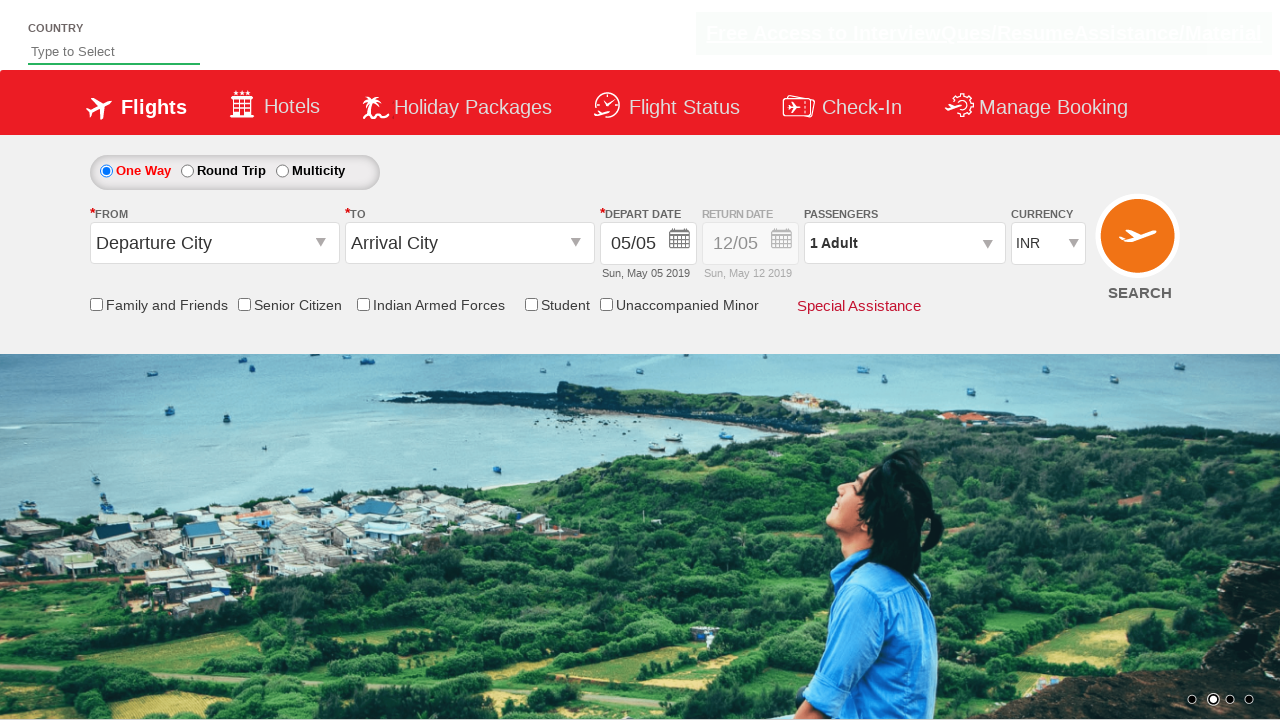

Located Senior Citizen checkbox element
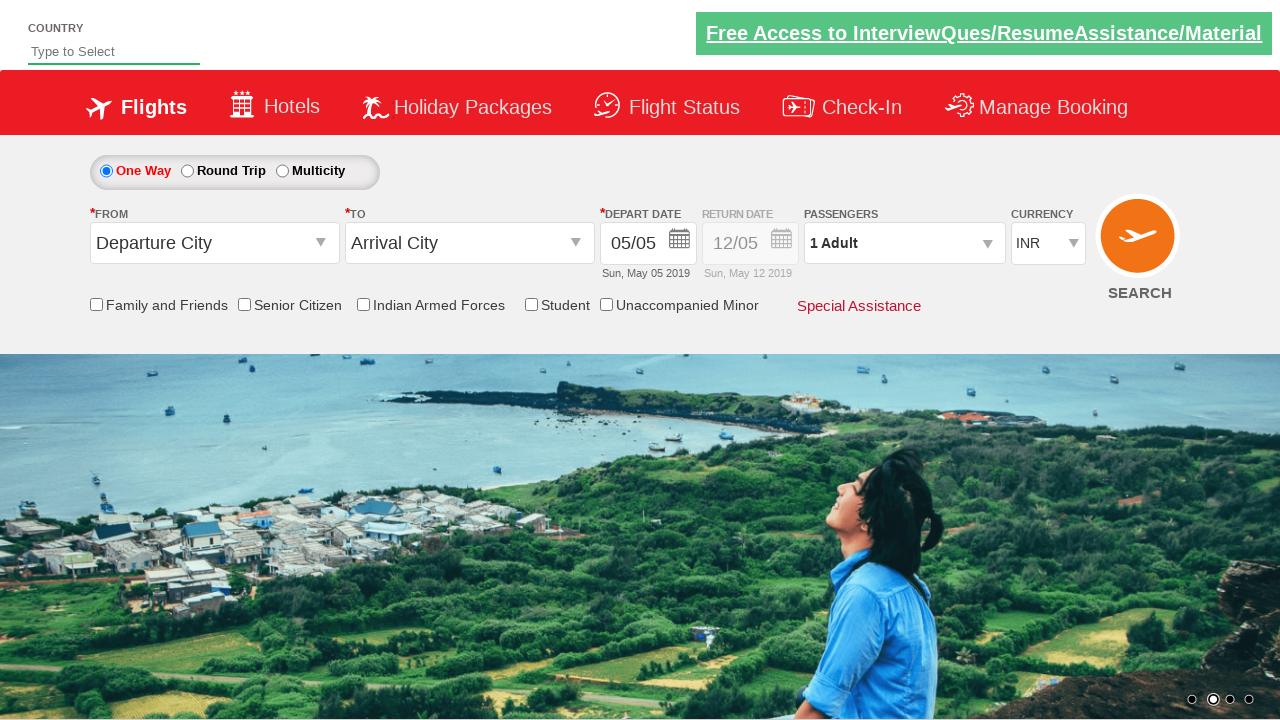

Verified Senior Citizen checkbox is initially unchecked
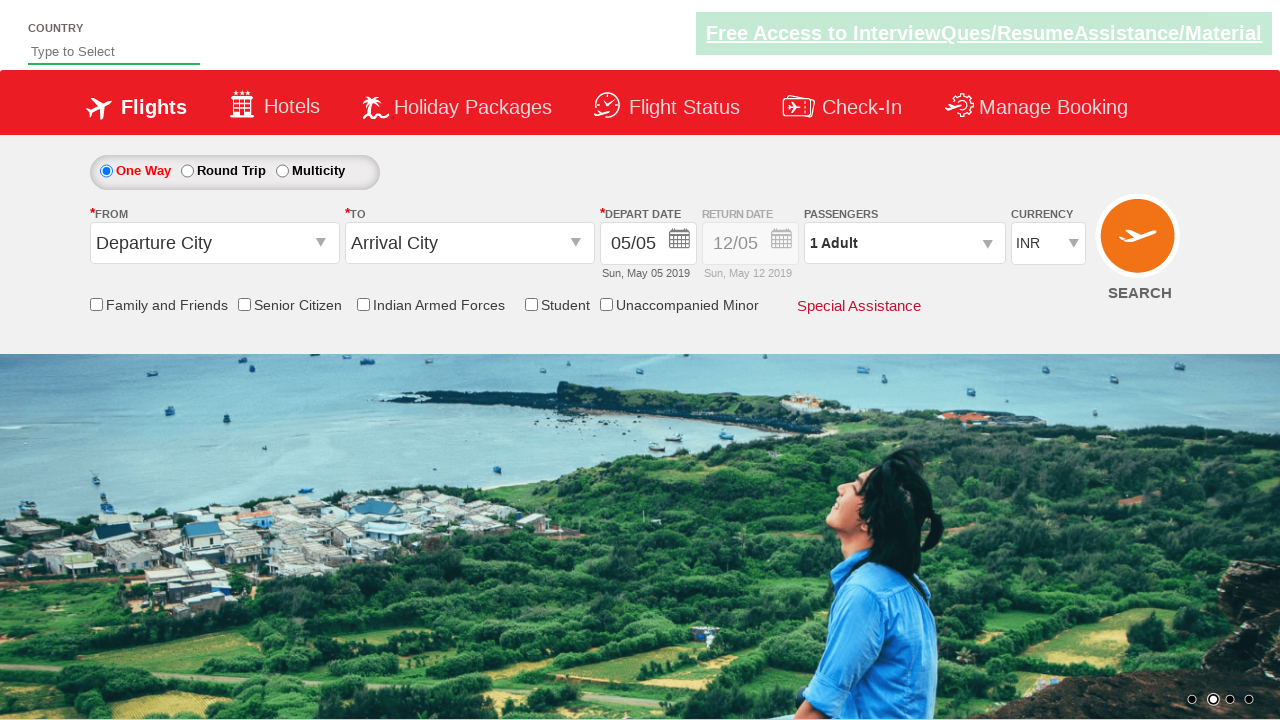

Clicked Senior Citizen checkbox at (244, 304) on input[id*='SeniorCitizenDiscount']
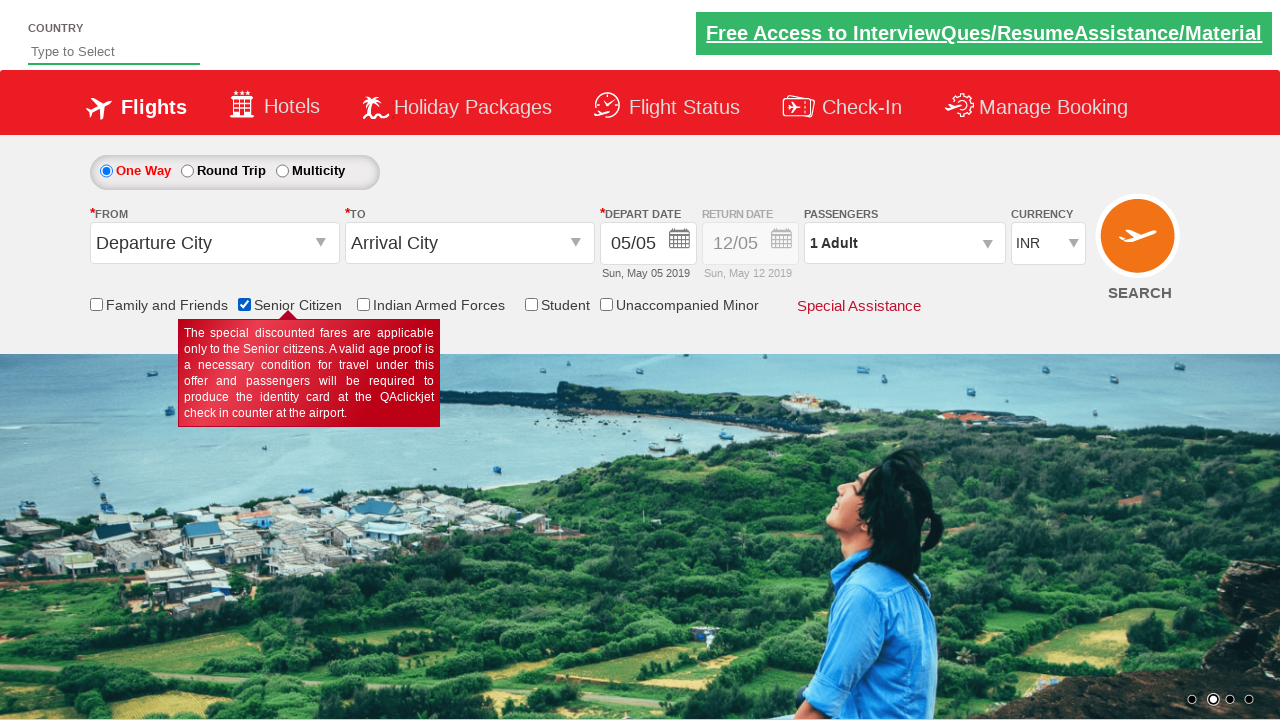

Verified Senior Citizen checkbox is now checked
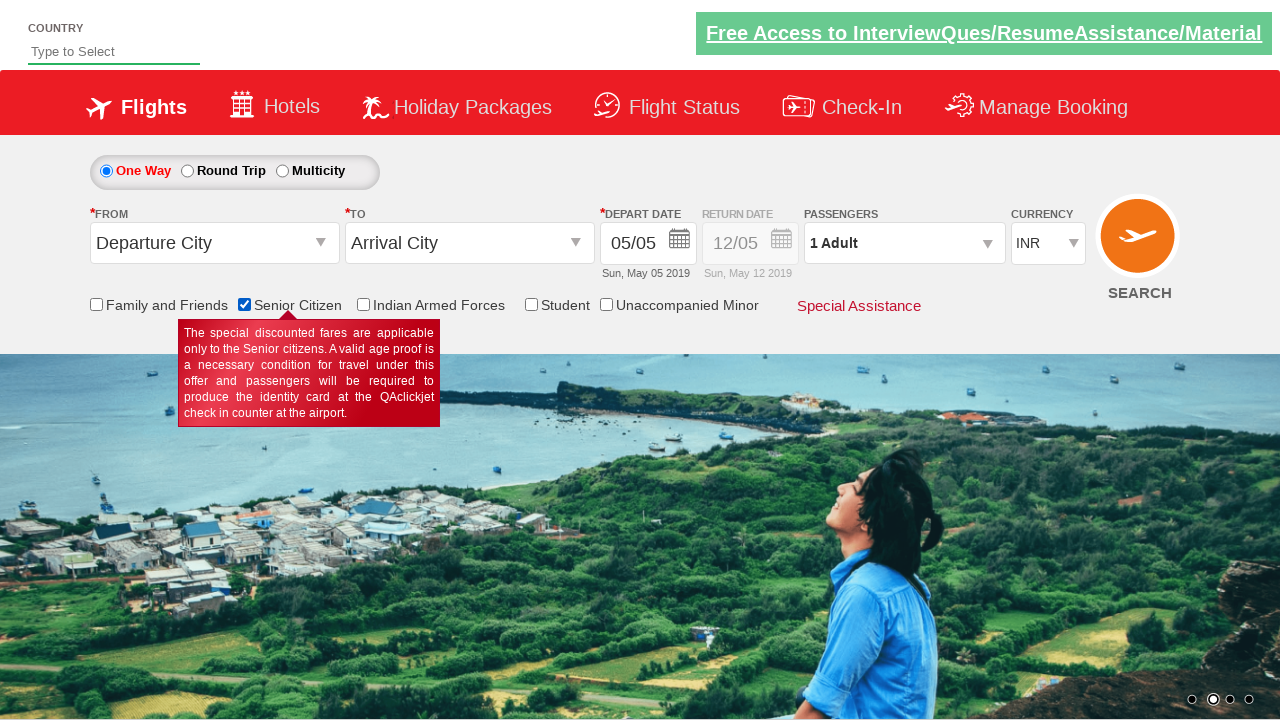

Retrieved initial style attribute of Div1
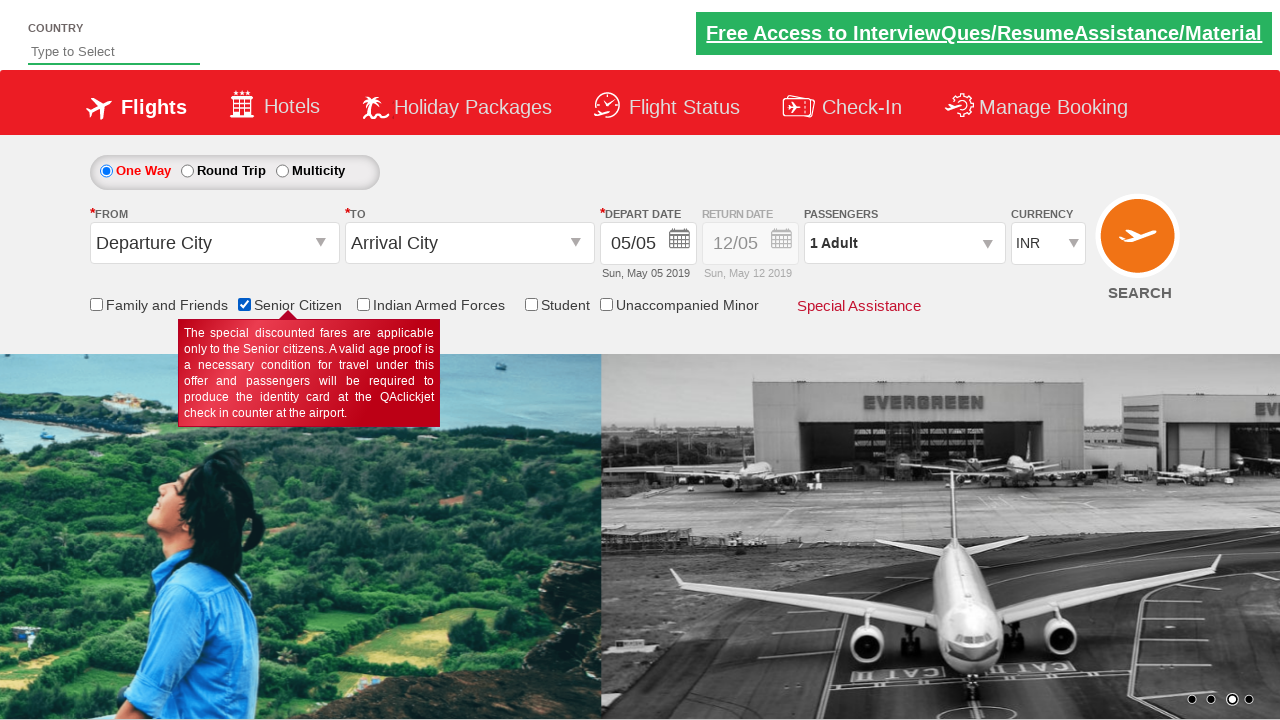

Clicked round trip radio button at (187, 171) on #ctl00_mainContent_rbtnl_Trip_1
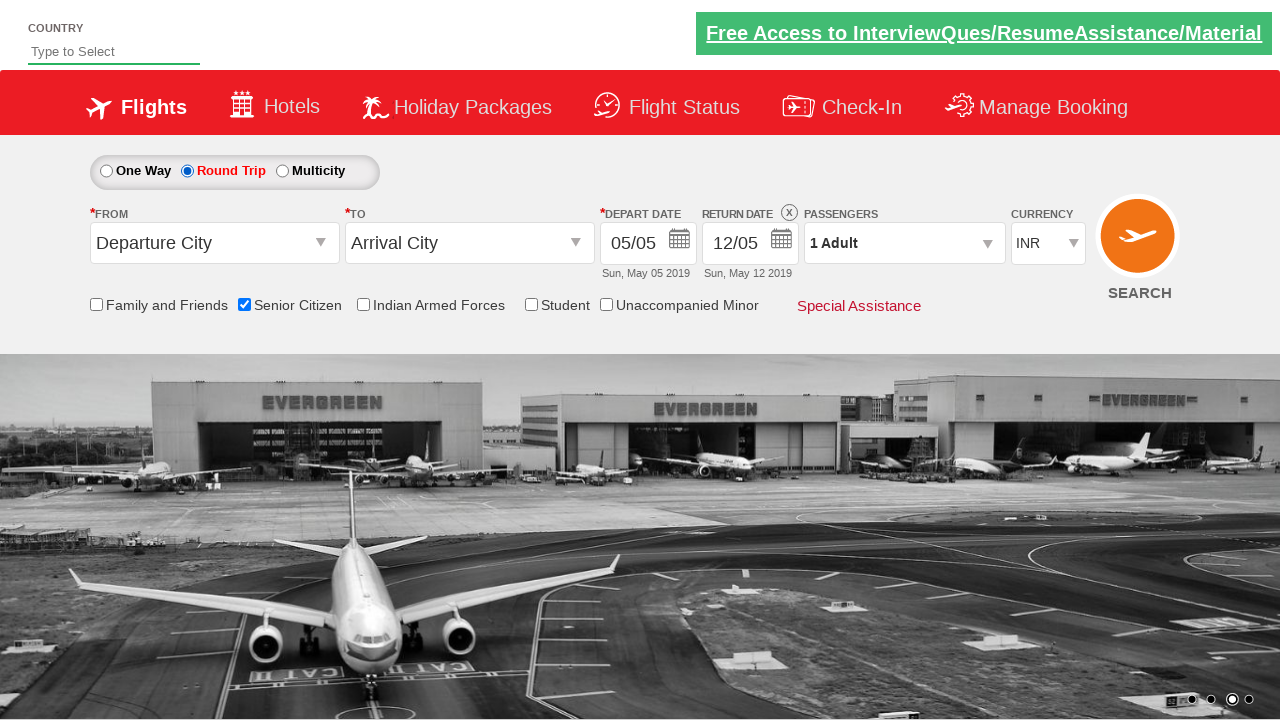

Retrieved updated style attribute of Div1
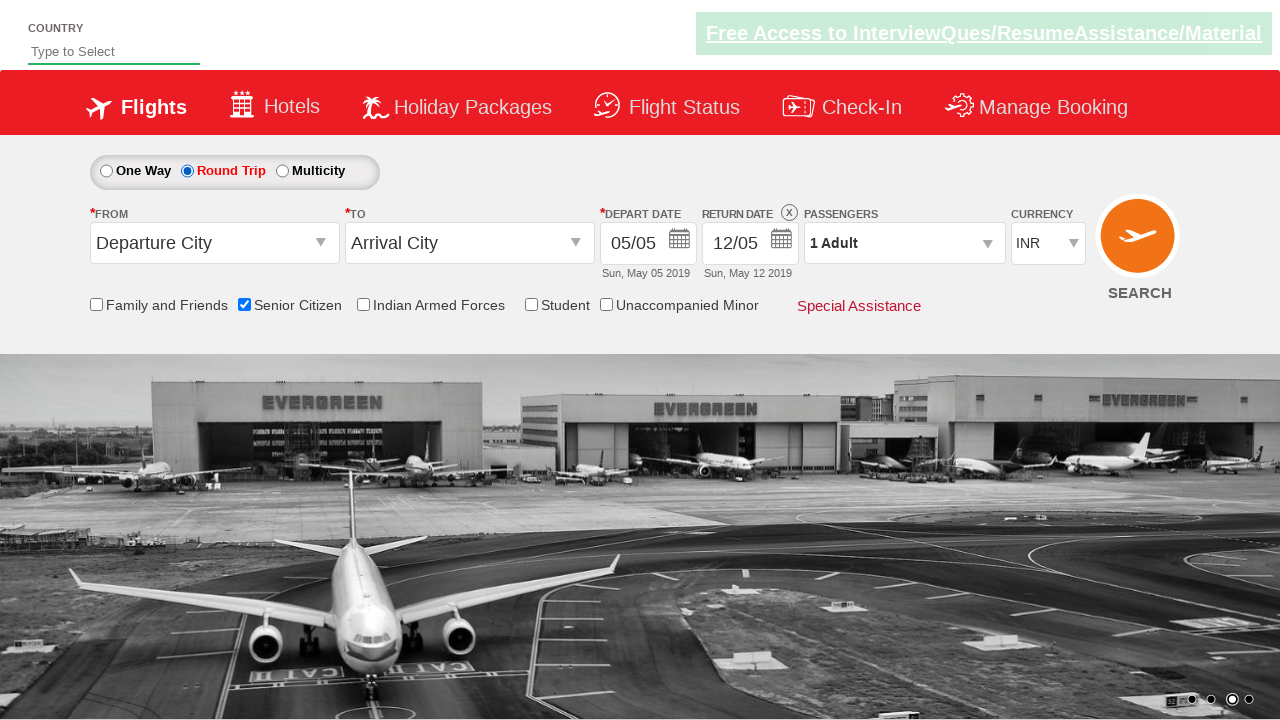

Verified Div1 element has full opacity (enabled)
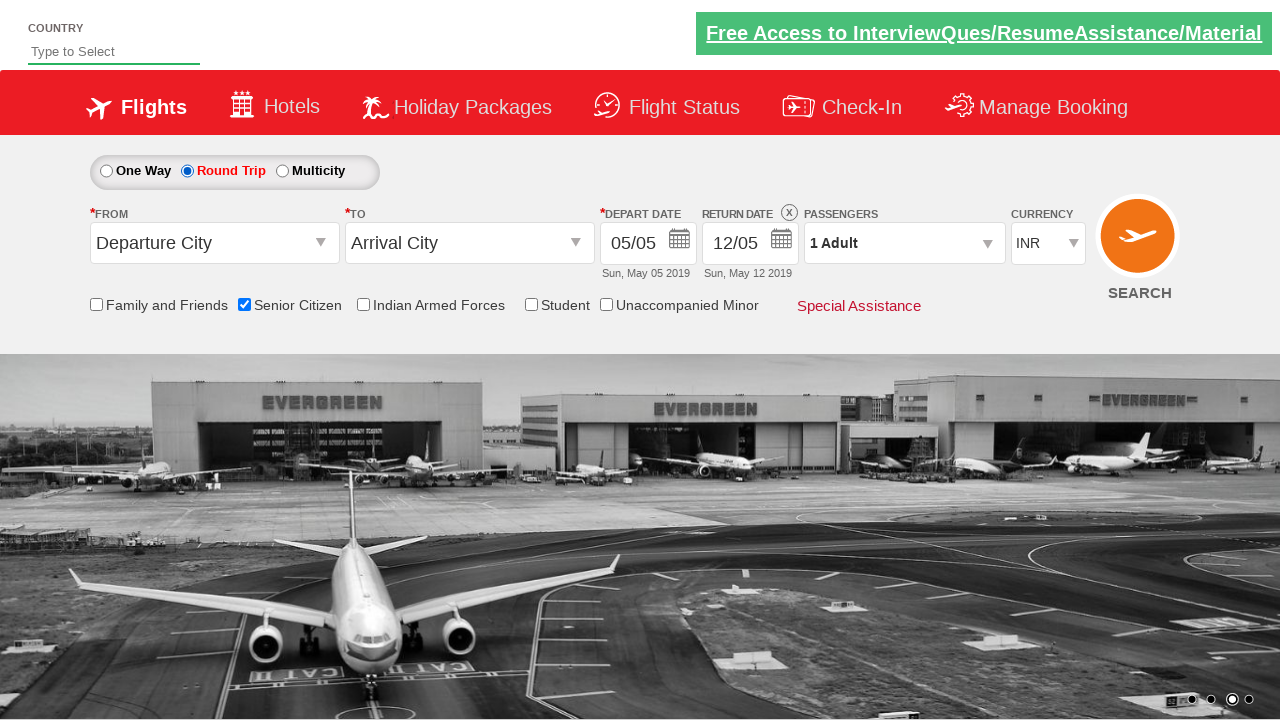

Located all checkbox elements on page
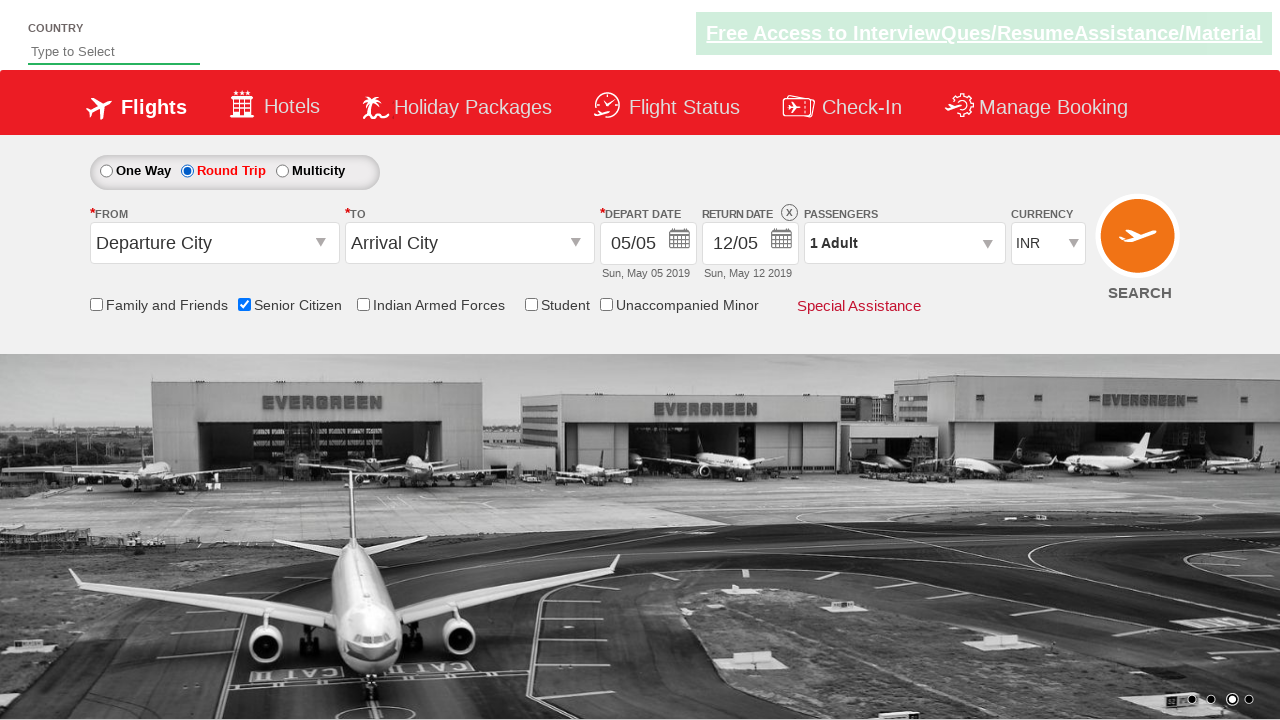

Verified total of 6 checkboxes exist on page
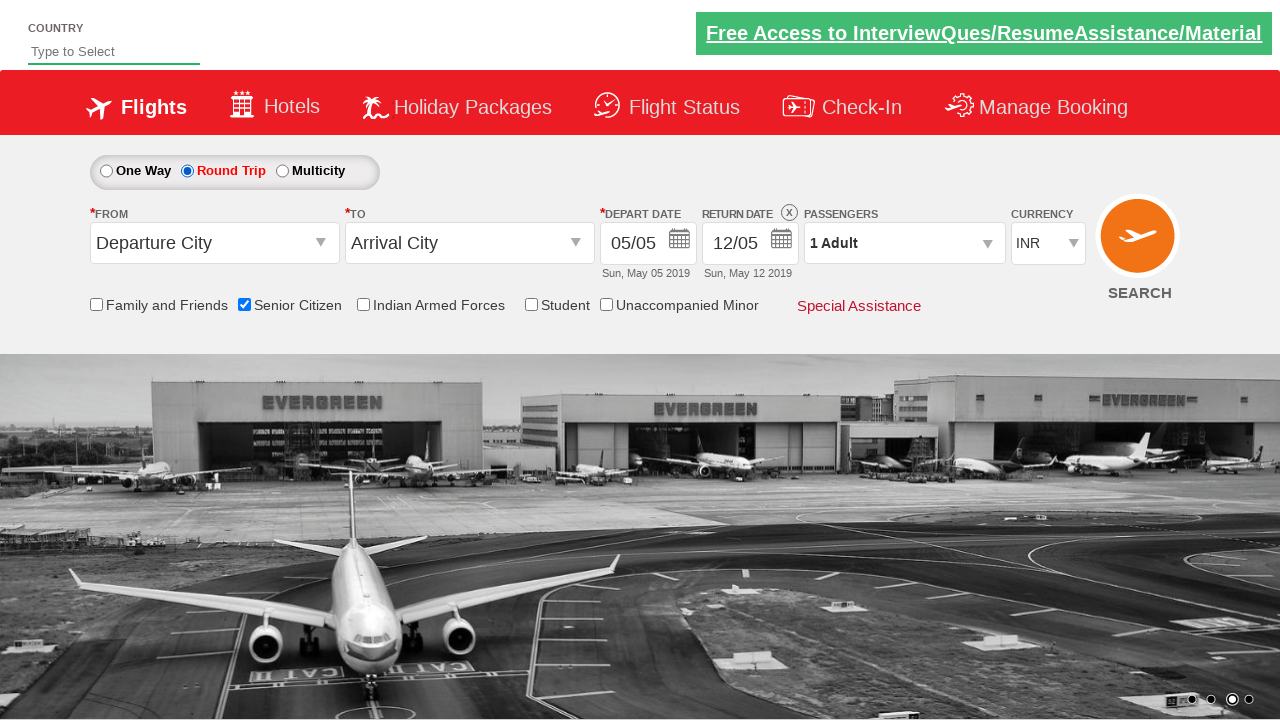

Clicked to open passenger dropdown at (904, 243) on #divpaxinfo
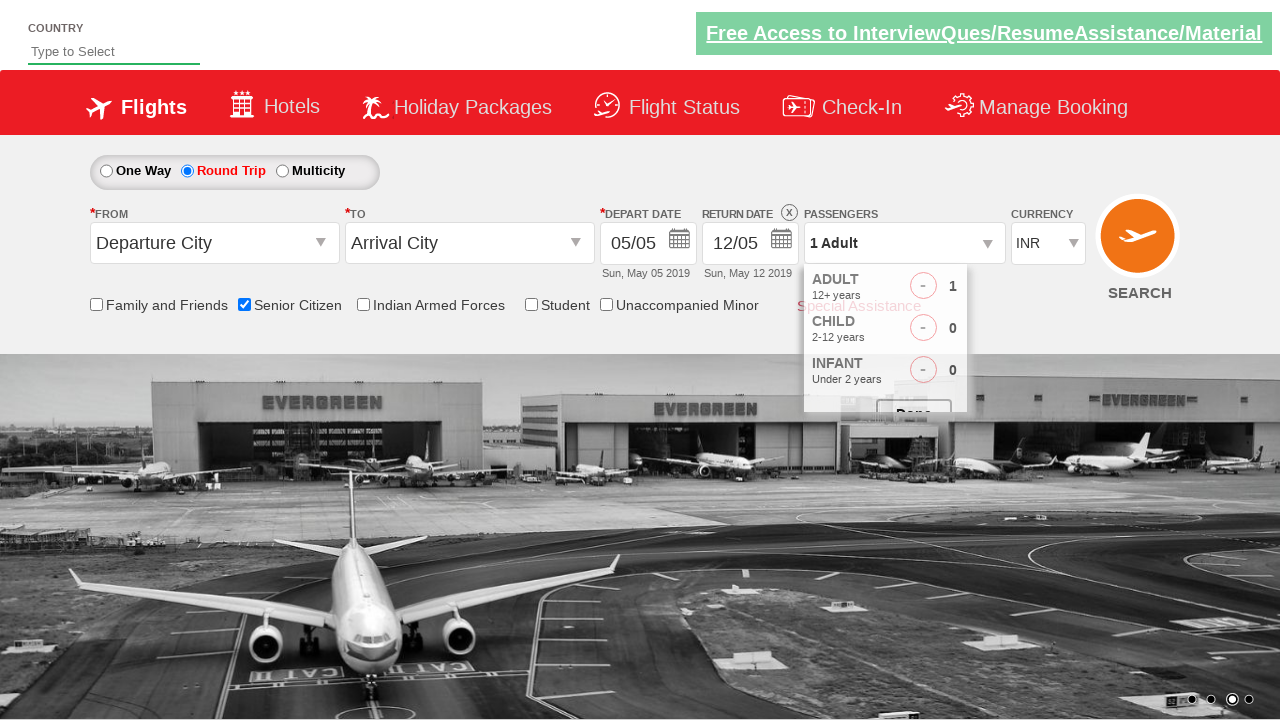

Waited for passenger dropdown to fully open
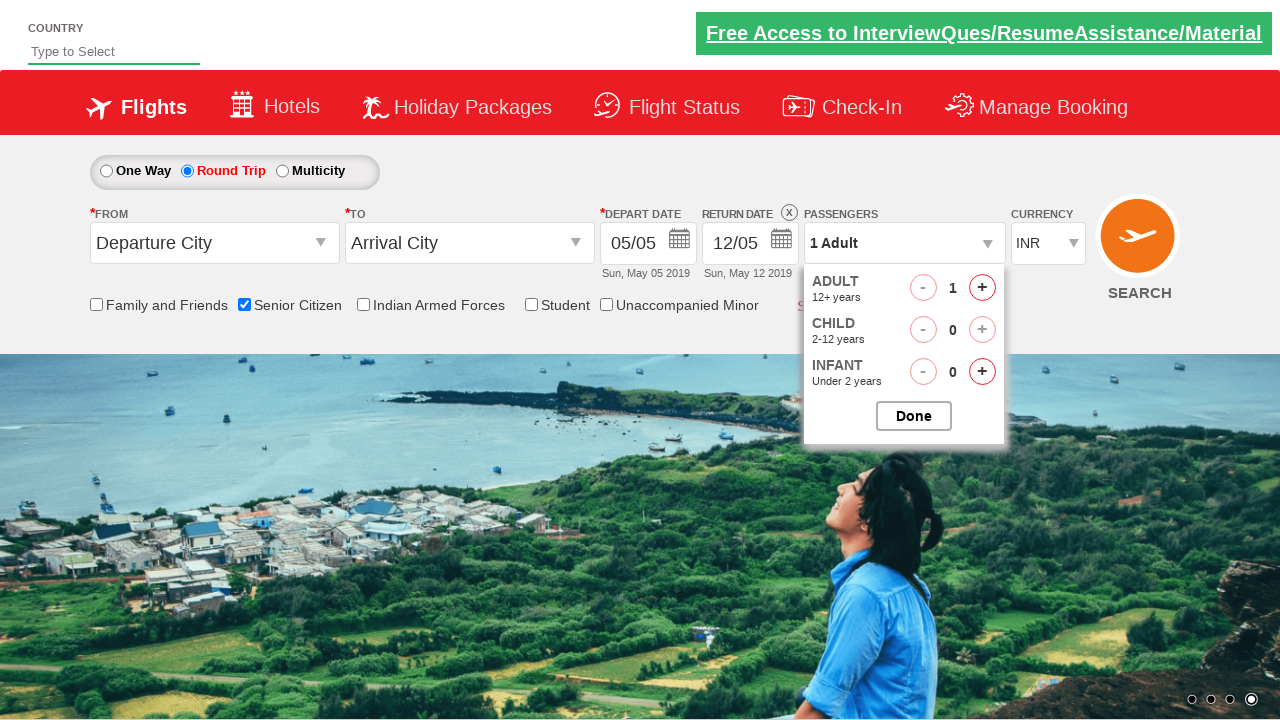

Clicked add adult button (click 1 of 4) at (982, 288) on #hrefIncAdt
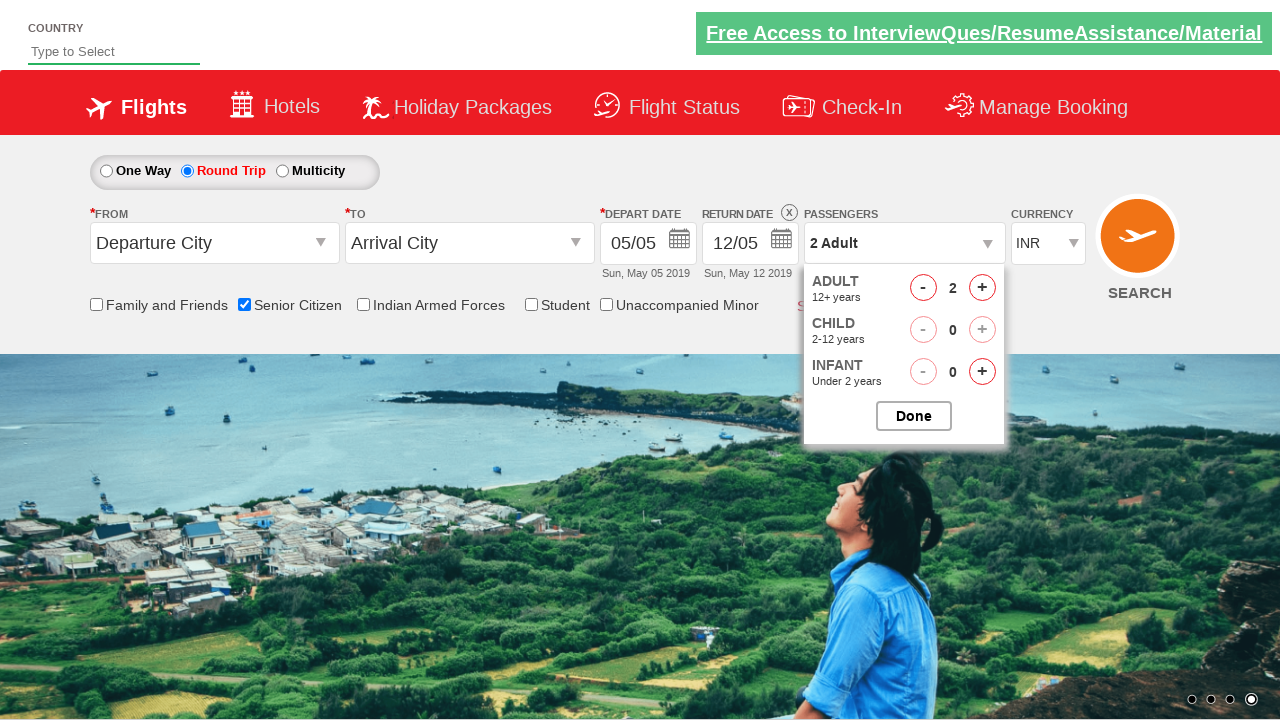

Clicked add adult button (click 2 of 4) at (982, 288) on #hrefIncAdt
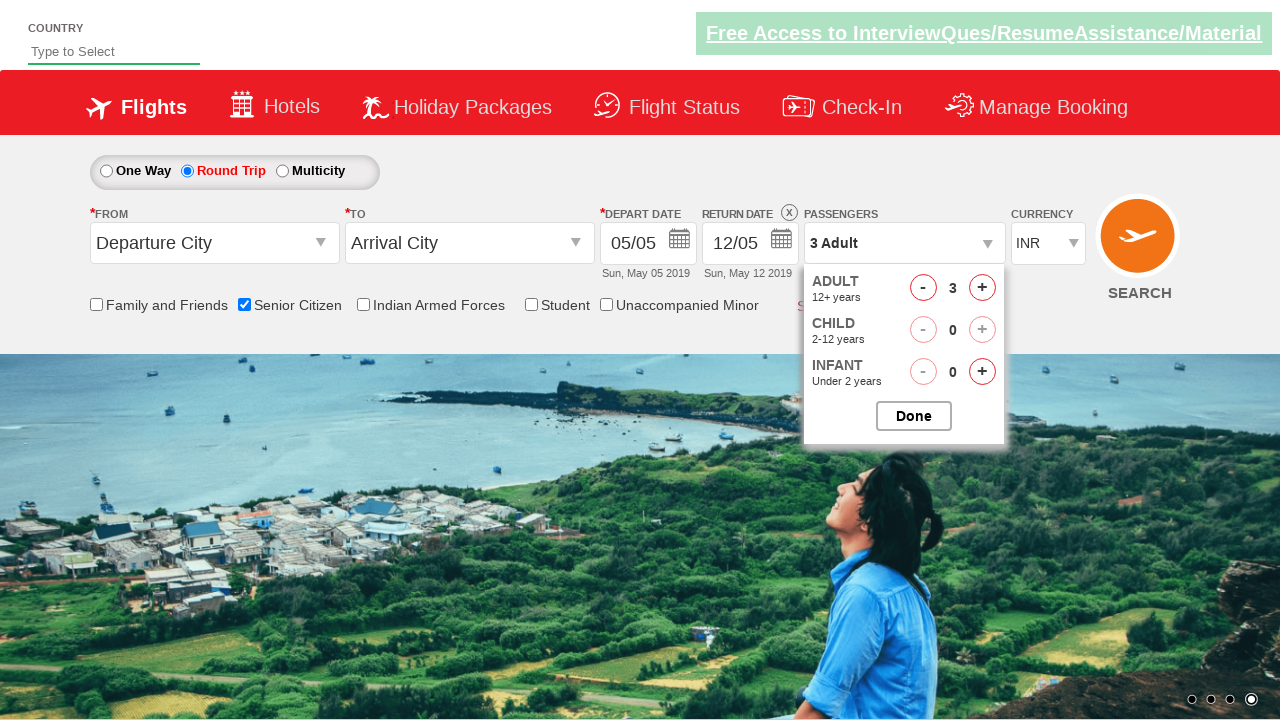

Clicked add adult button (click 3 of 4) at (982, 288) on #hrefIncAdt
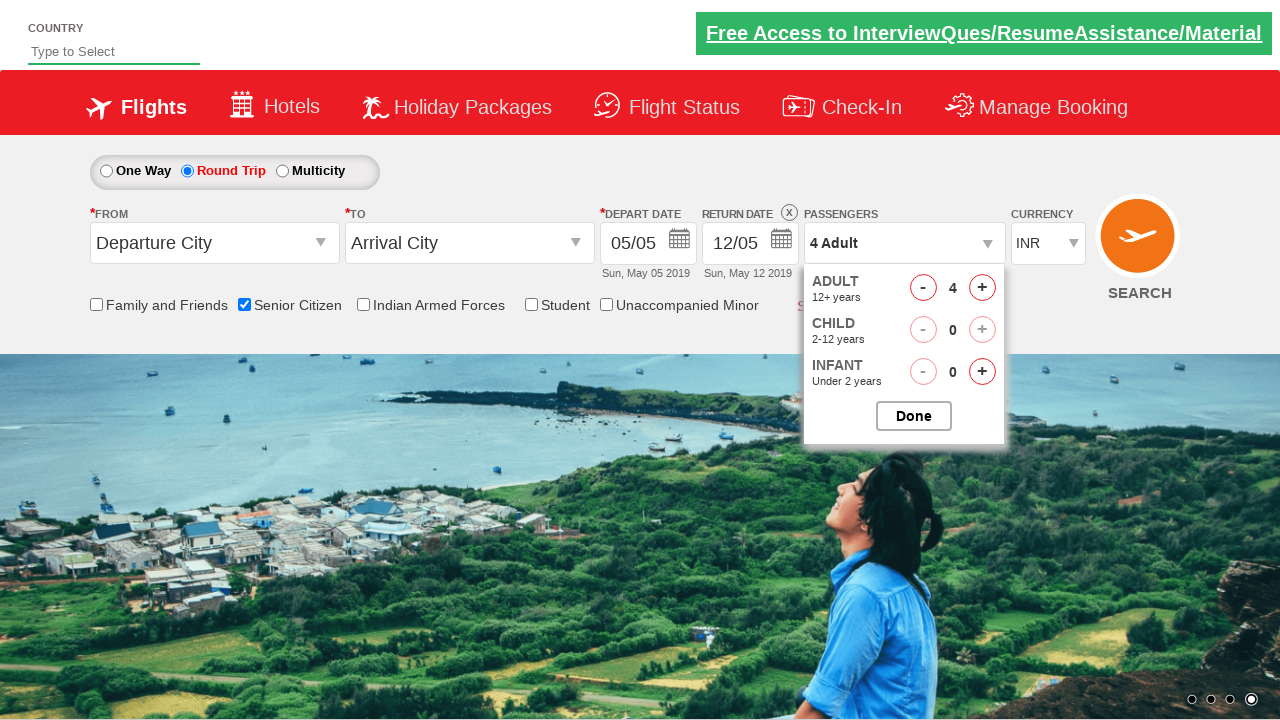

Clicked add adult button (click 4 of 4) at (982, 288) on #hrefIncAdt
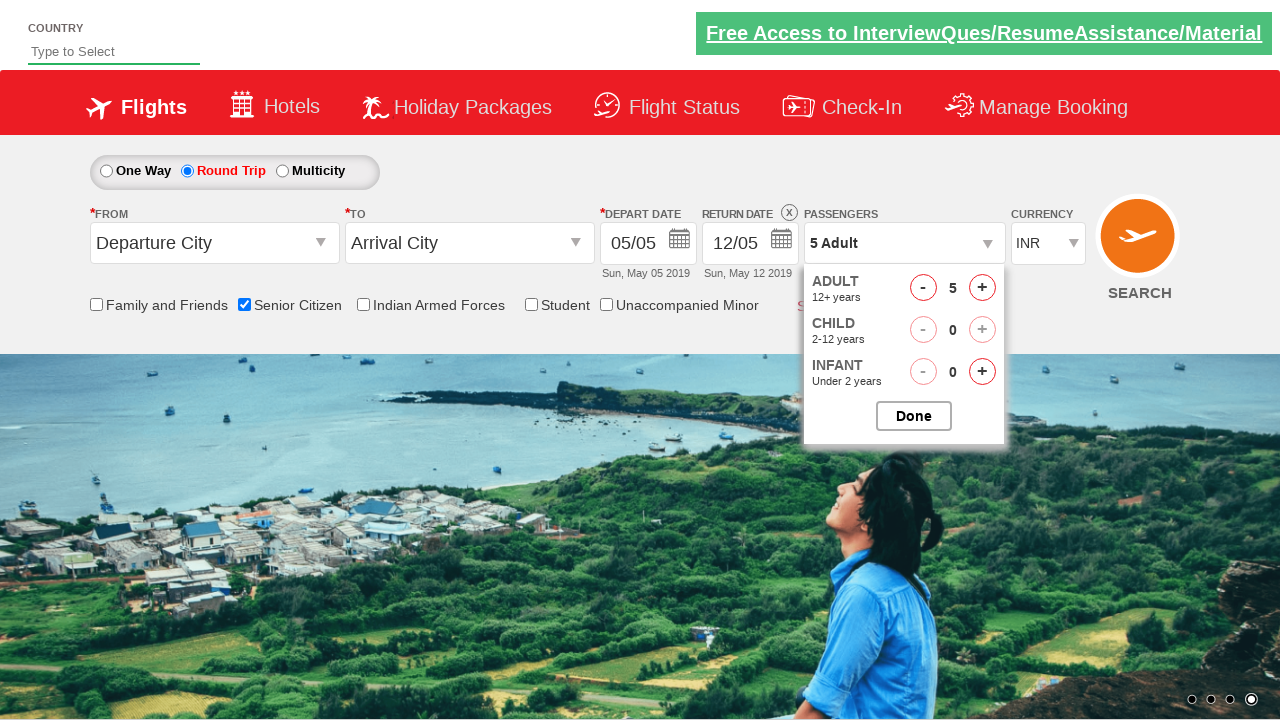

Clicked to close passenger dropdown at (914, 416) on #btnclosepaxoption
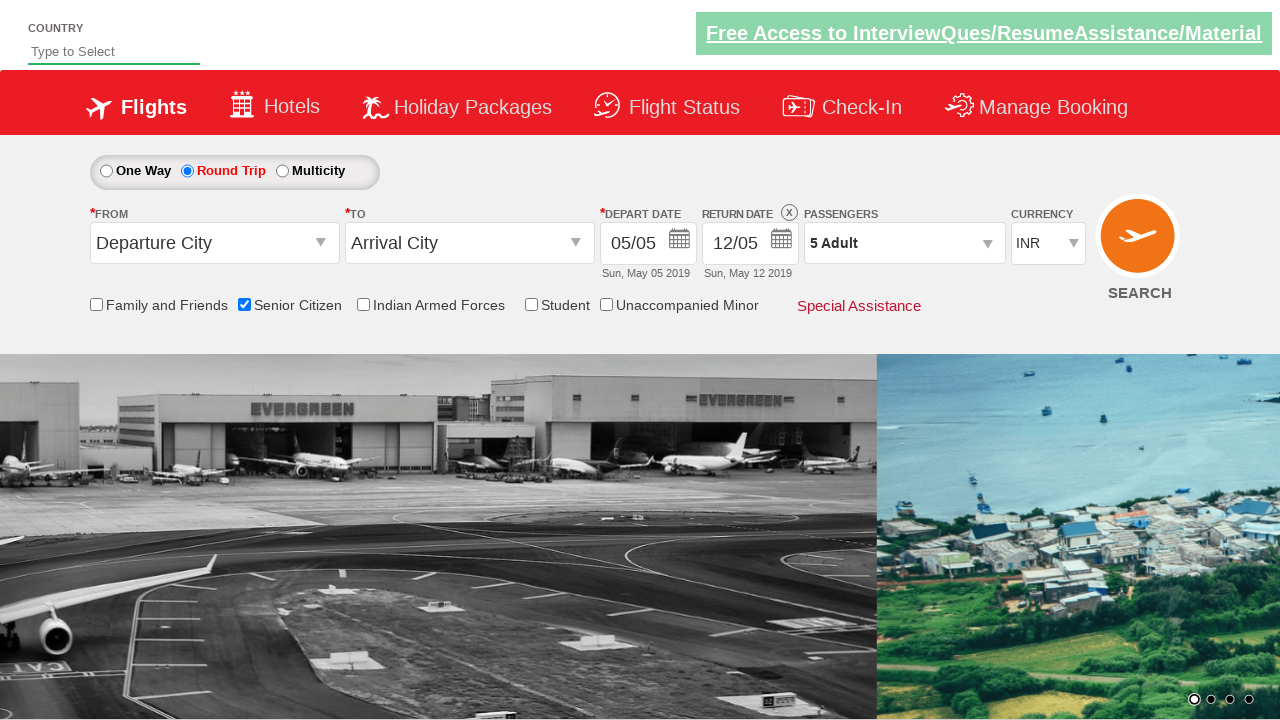

Located passenger info display element
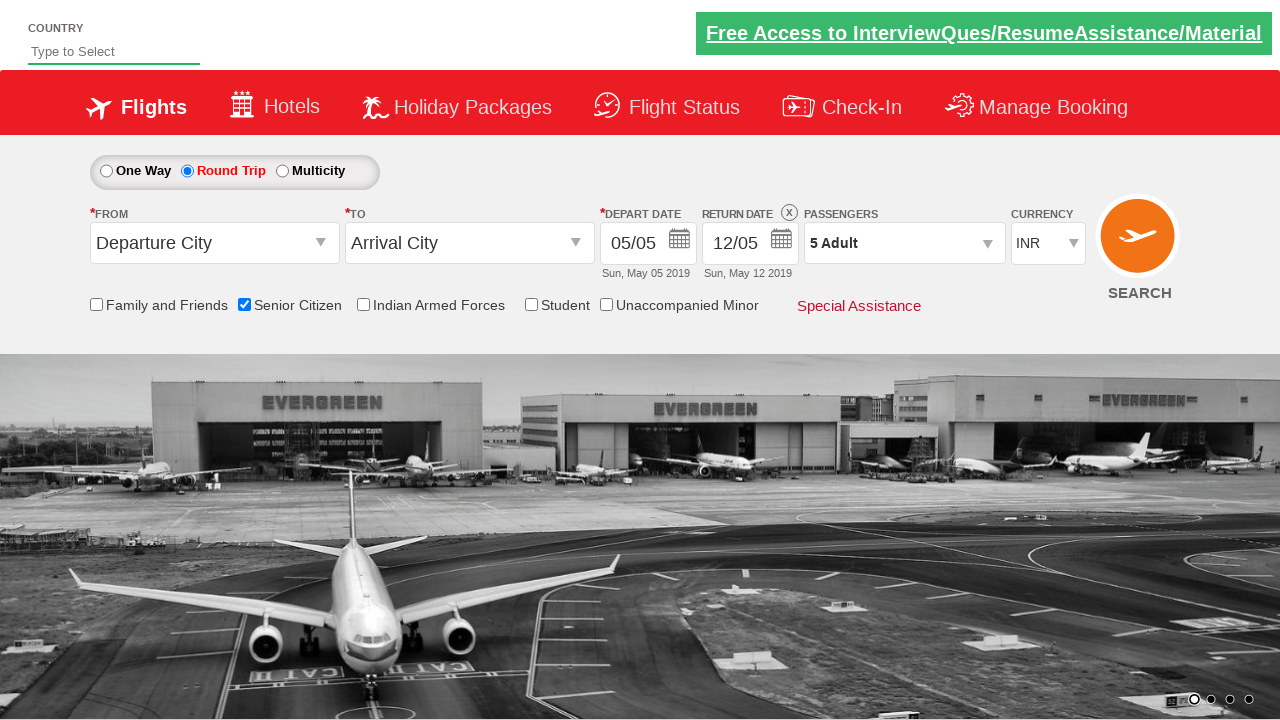

Verified passenger count displays '5 Adult'
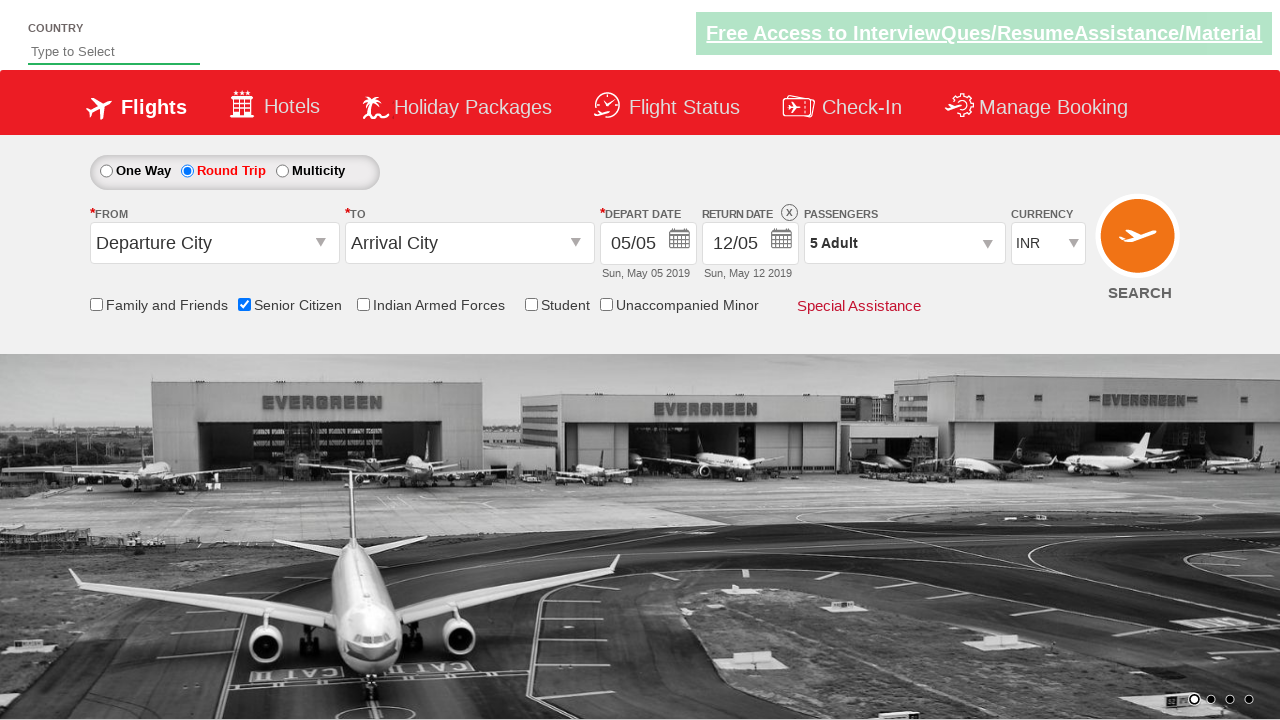

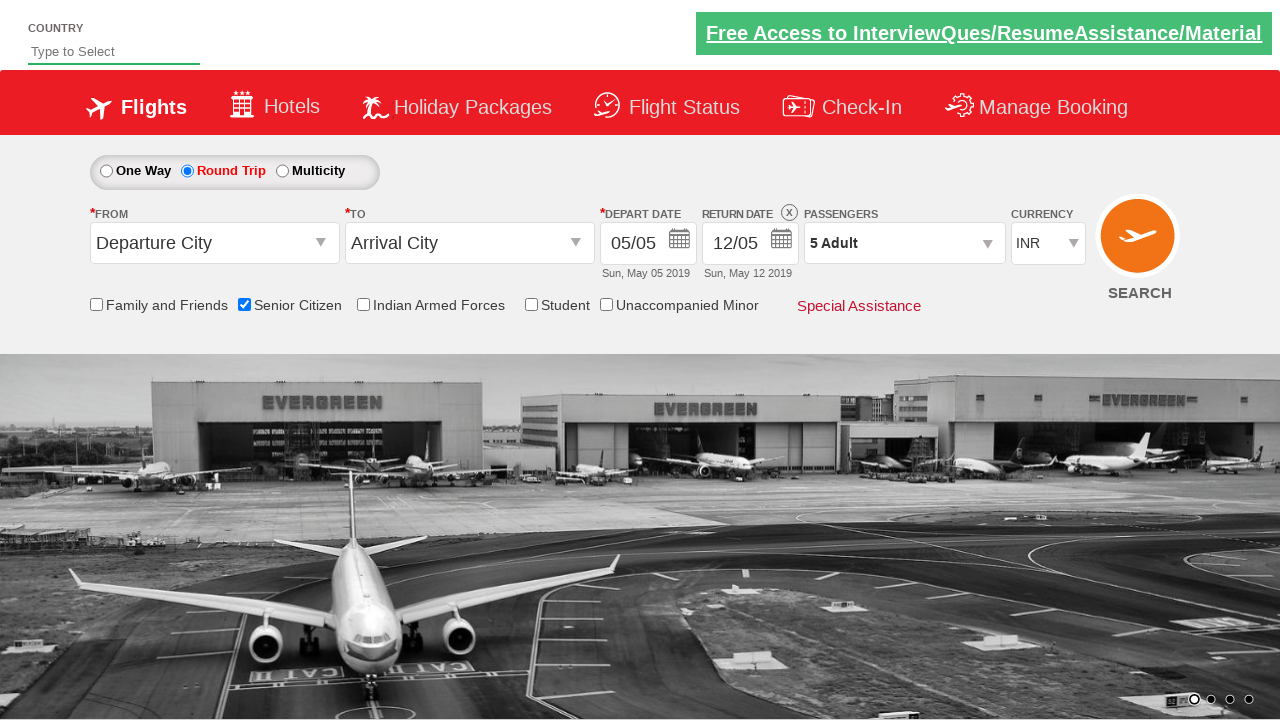